Tests multi-tab functionality by opening calculator and form pages, interacting with calculator buttons, filling form fields, and switching between tabs

Starting URL: http://only-testing-blog.blogspot.com/2014/04/calc.html

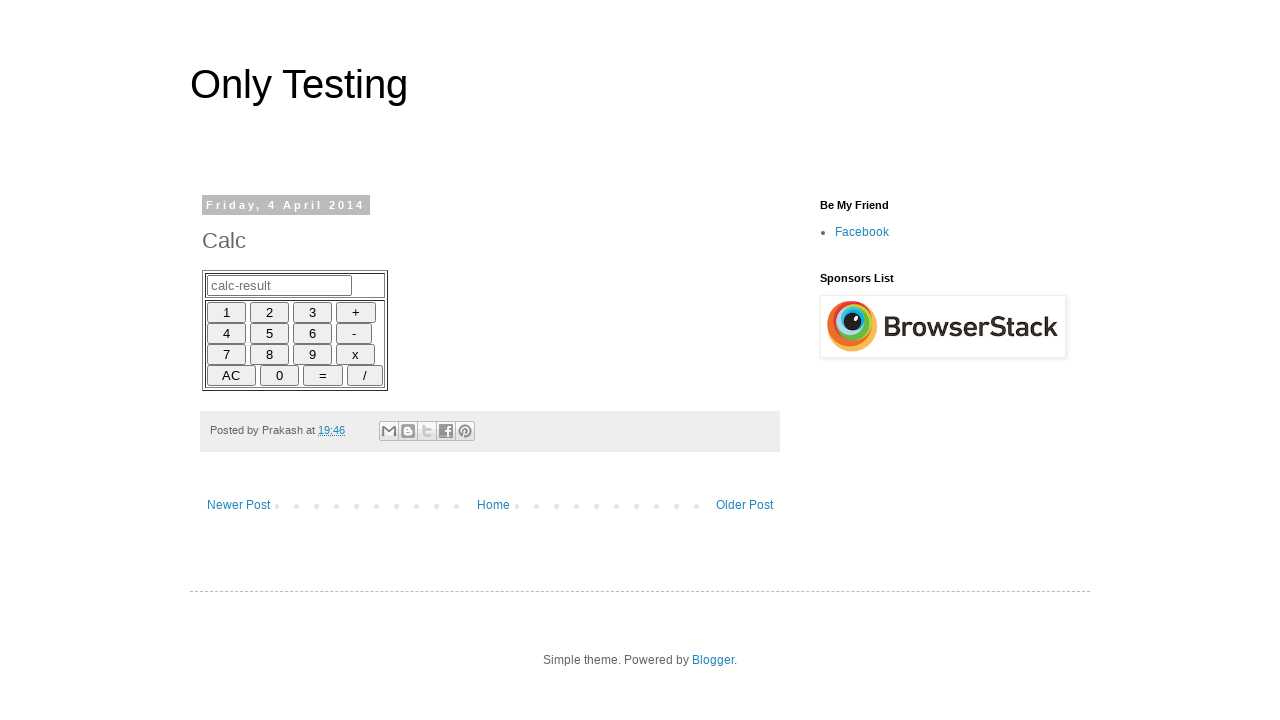

Opened new tab/page
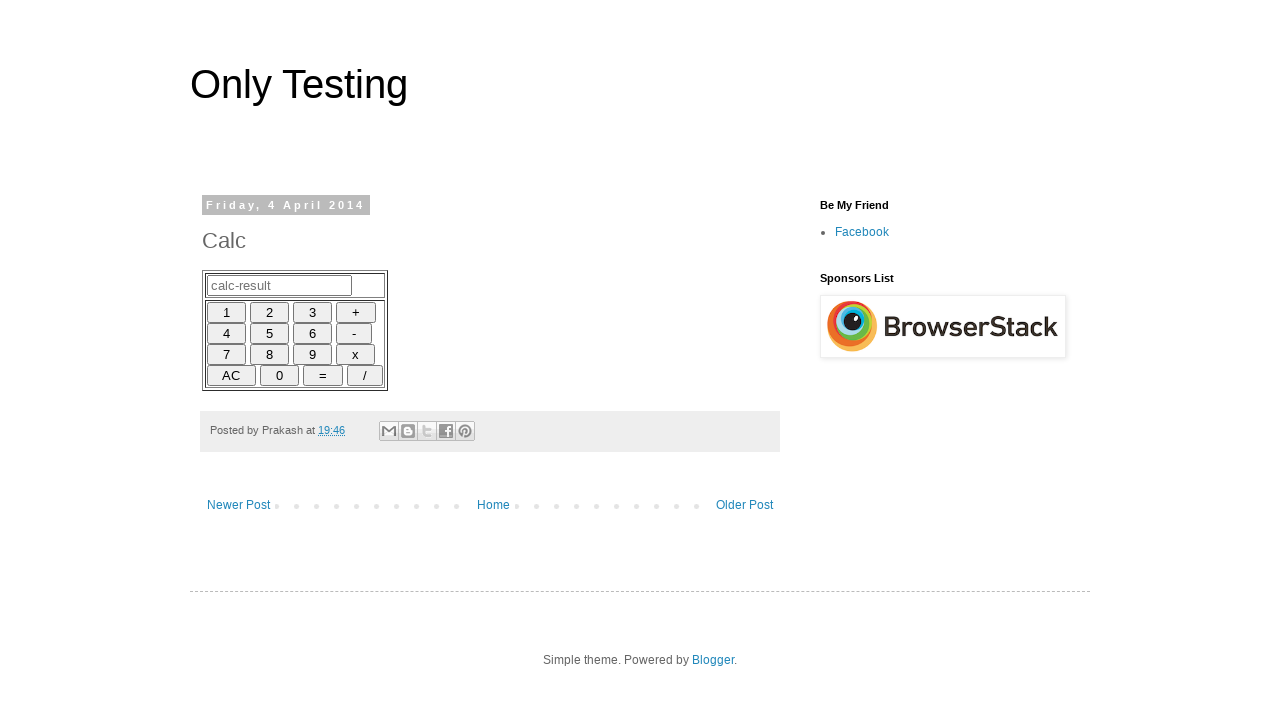

Navigated to form page in new tab
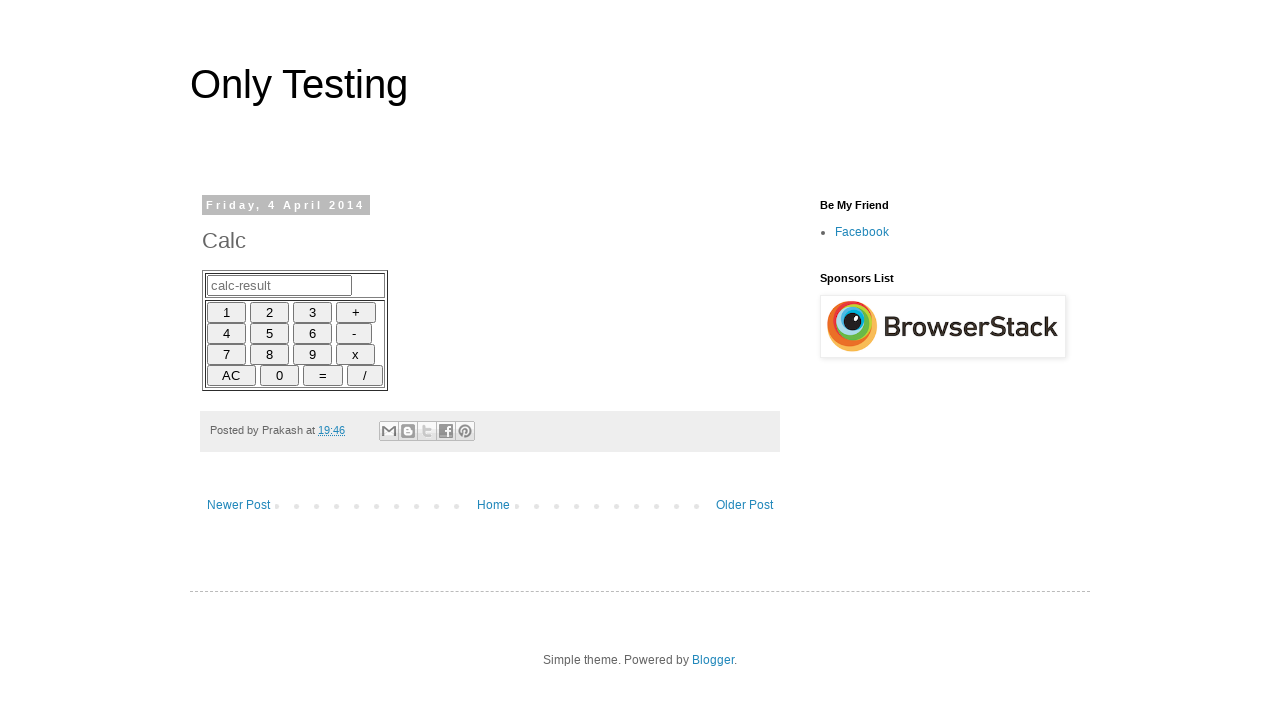

Switched to calculator tab
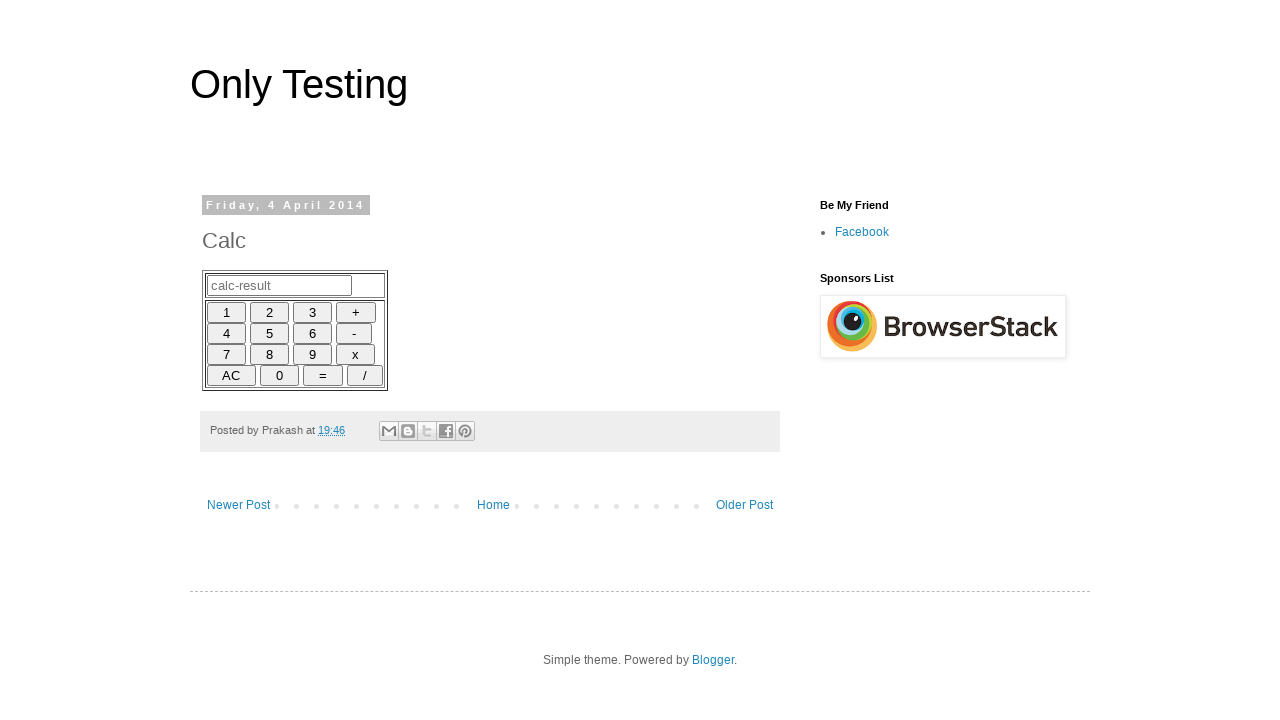

Clicked calculator button '6' at (312, 333) on xpath=//input[@id='6']
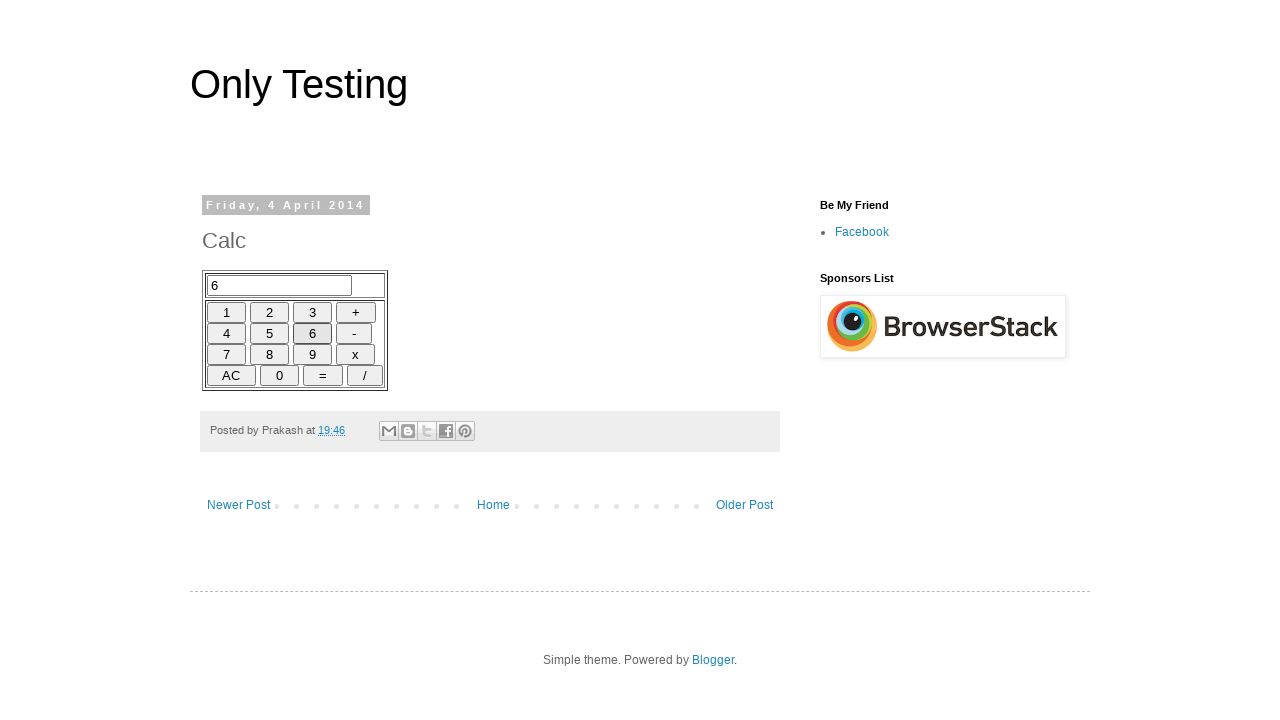

Clicked calculator button 'plus' at (356, 312) on xpath=//input[@id='plus']
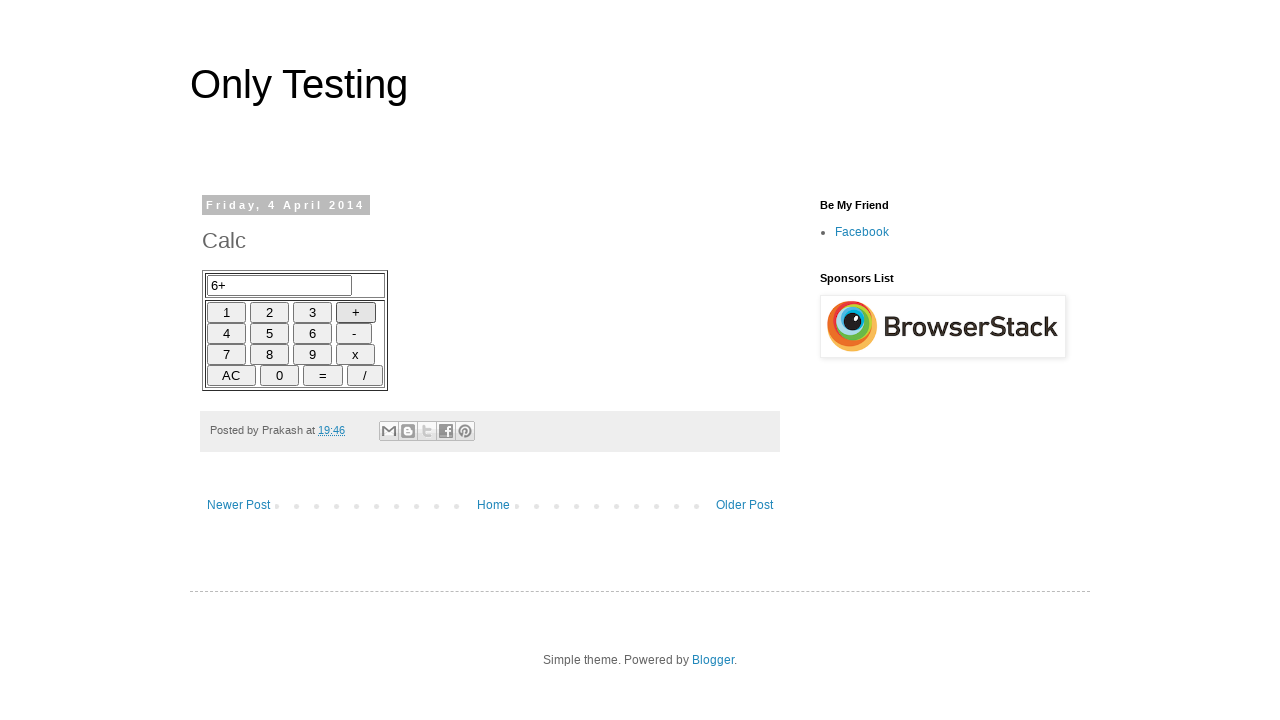

Clicked calculator button '3' at (312, 312) on xpath=//input[@id='3']
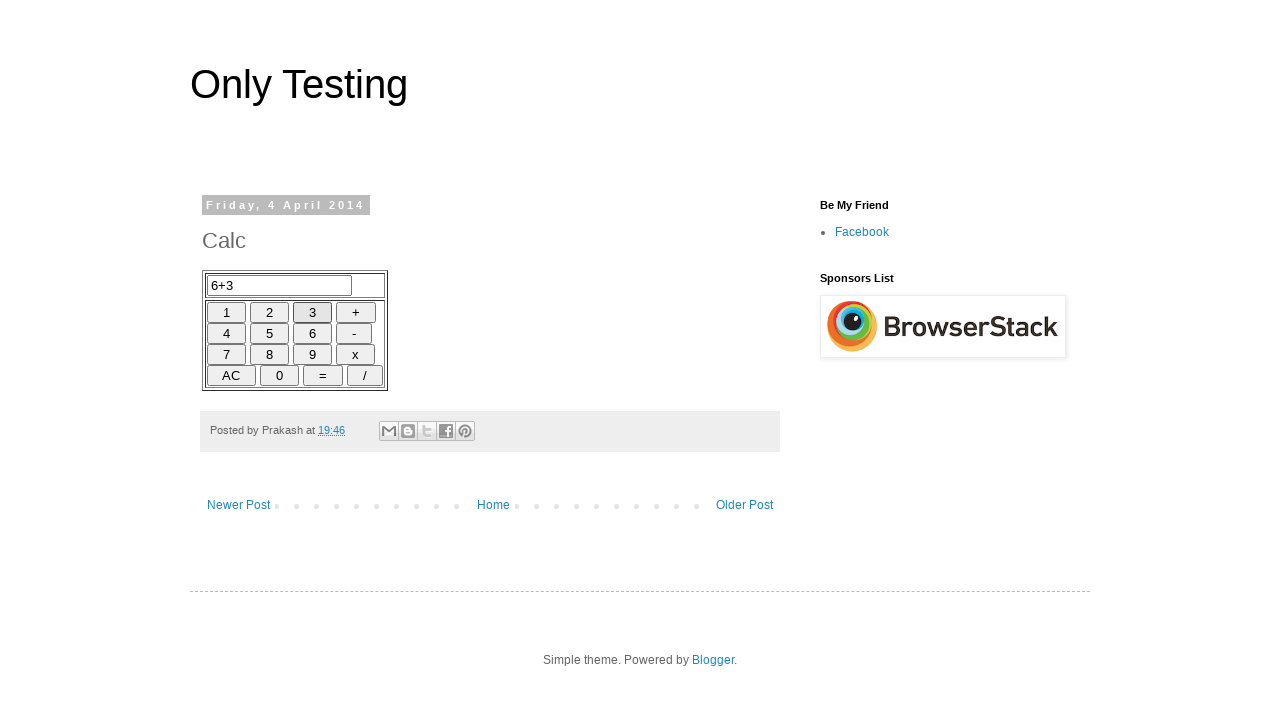

Clicked calculator button 'equals' to complete 6+3 calculation at (323, 375) on xpath=//input[@id='equals']
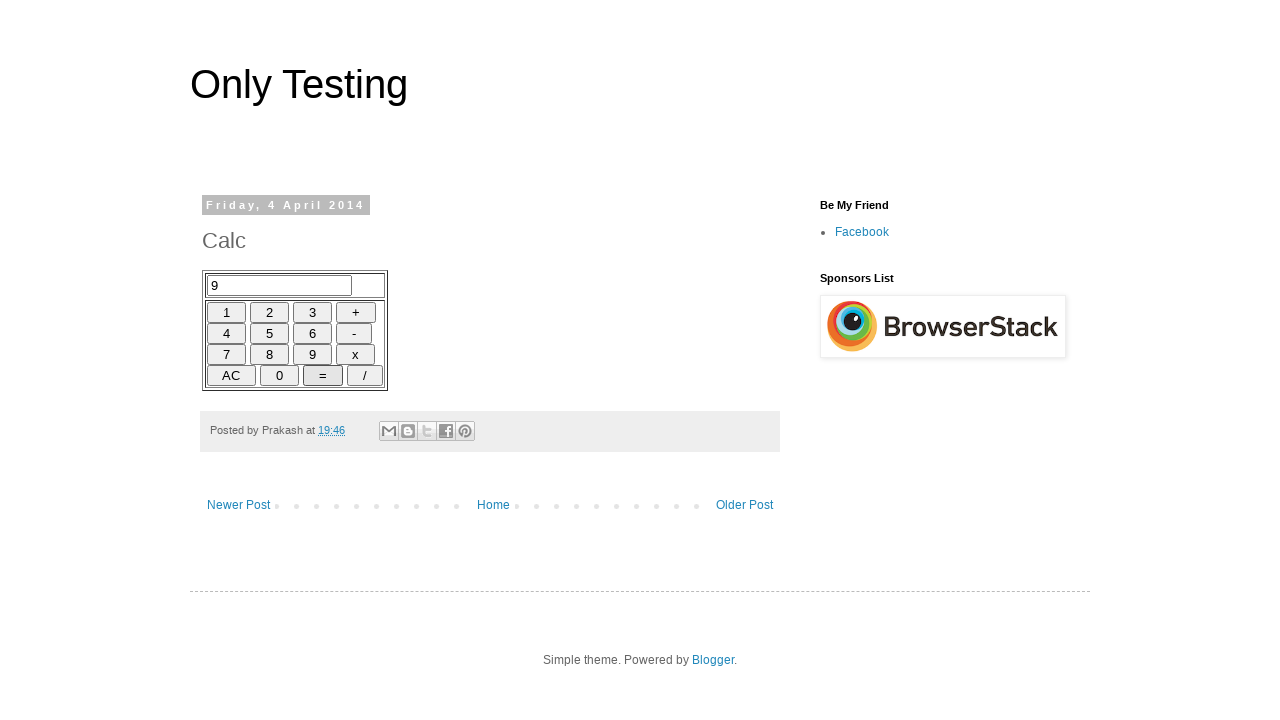

Switched to form tab
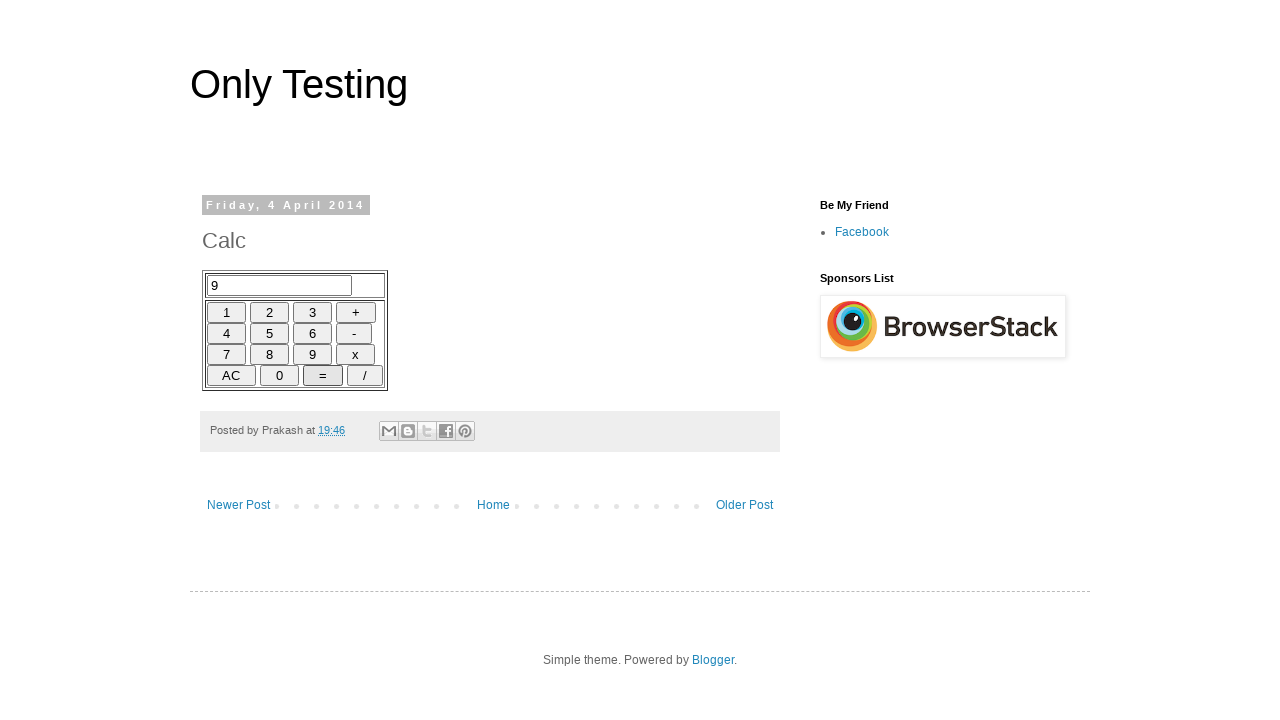

Filled FirstName field with 'hi' on //input[@name='FirstName']
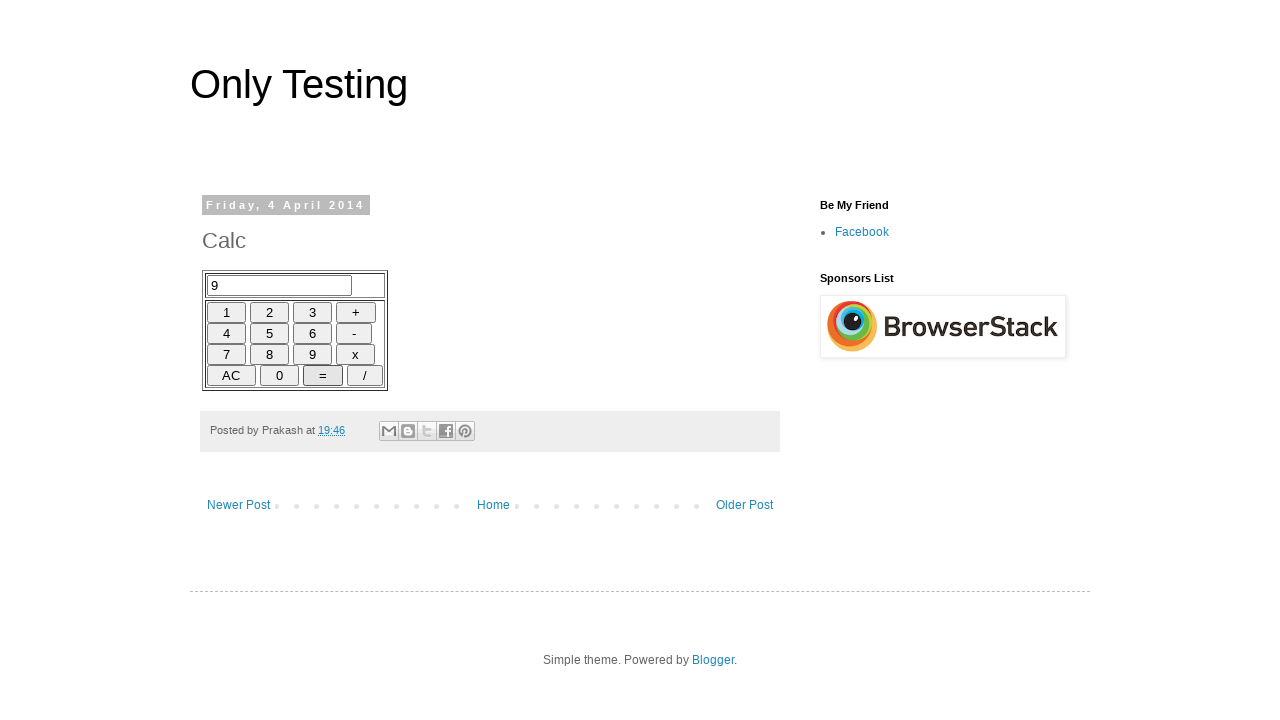

Filled LastName field with 'test' on //input[@name='LastName']
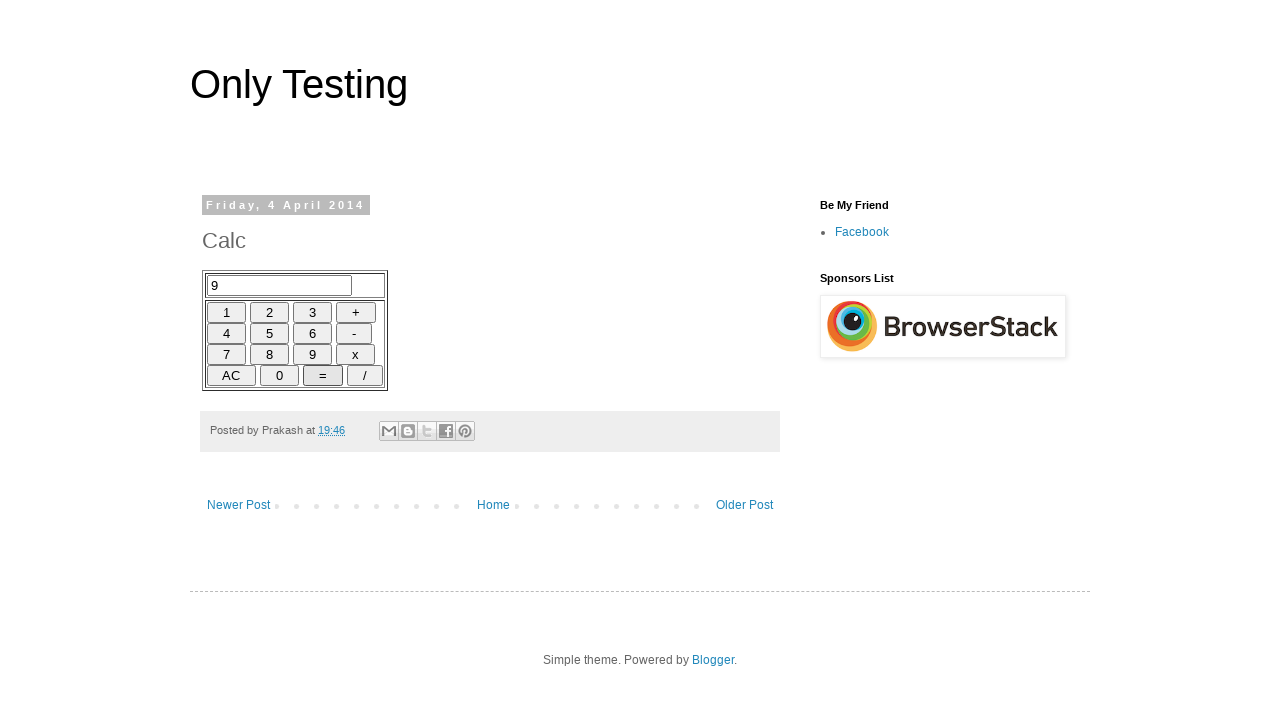

Switched back to calculator tab
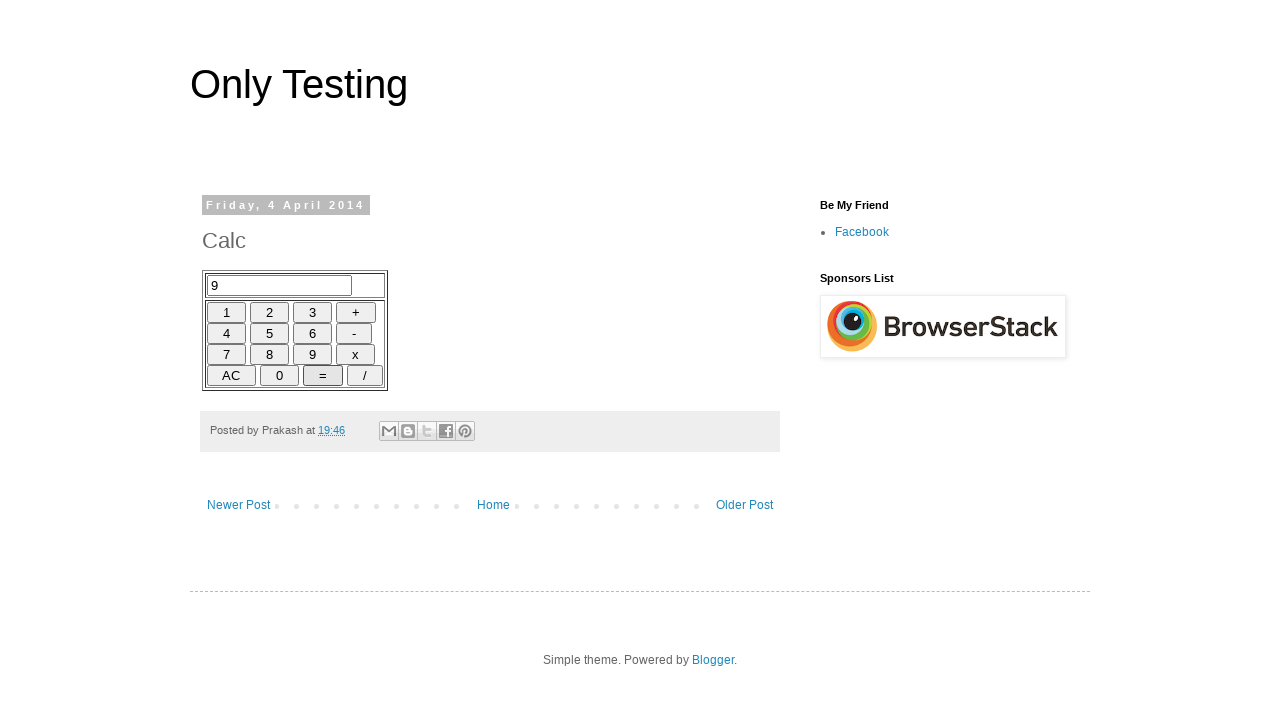

Retrieved calculator result: 
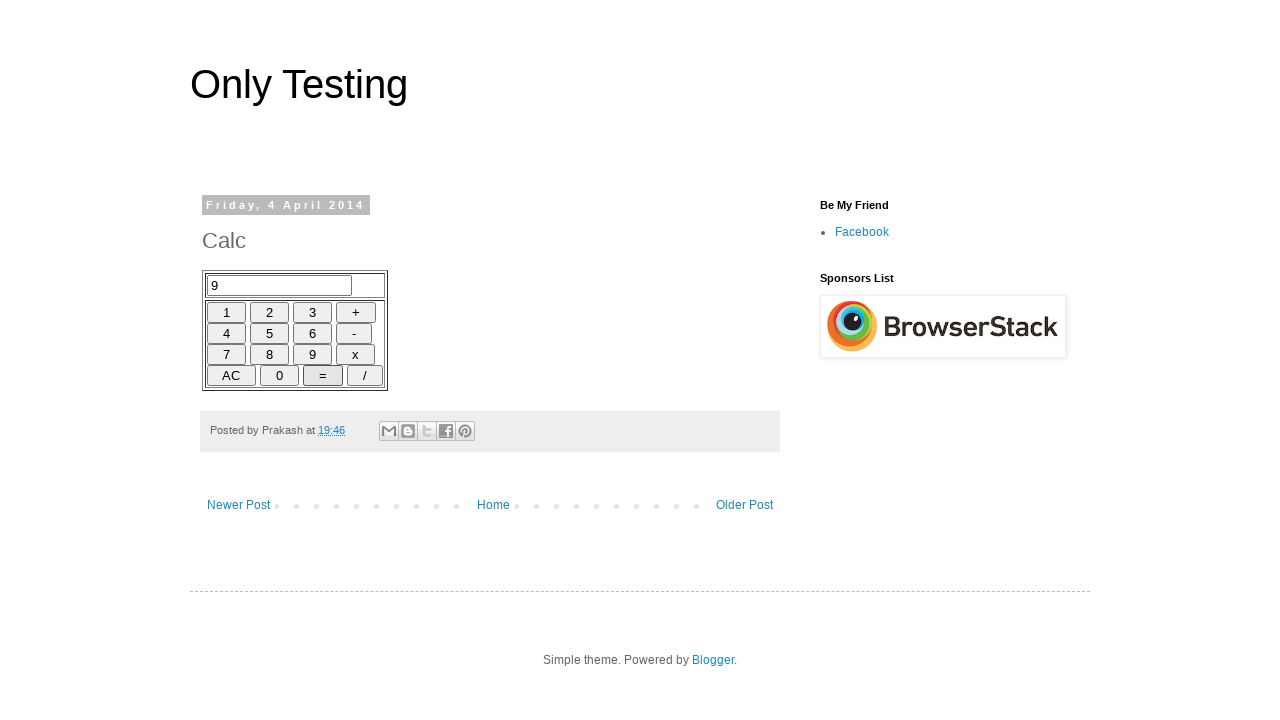

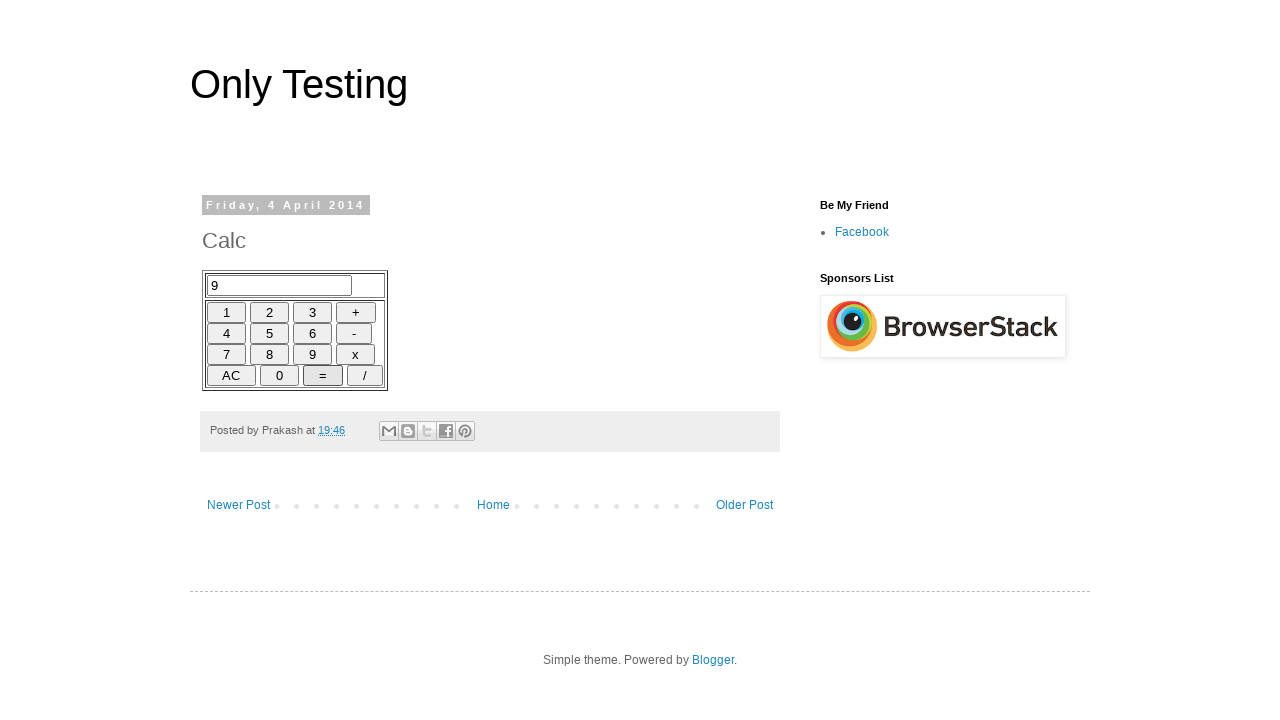